Verifies that all images on the pages have valid src attributes and load successfully (HTTP status less than 400).

Starting URL: https://ntig-uppsala.github.io/Frisor-Saxe/index-fi.html

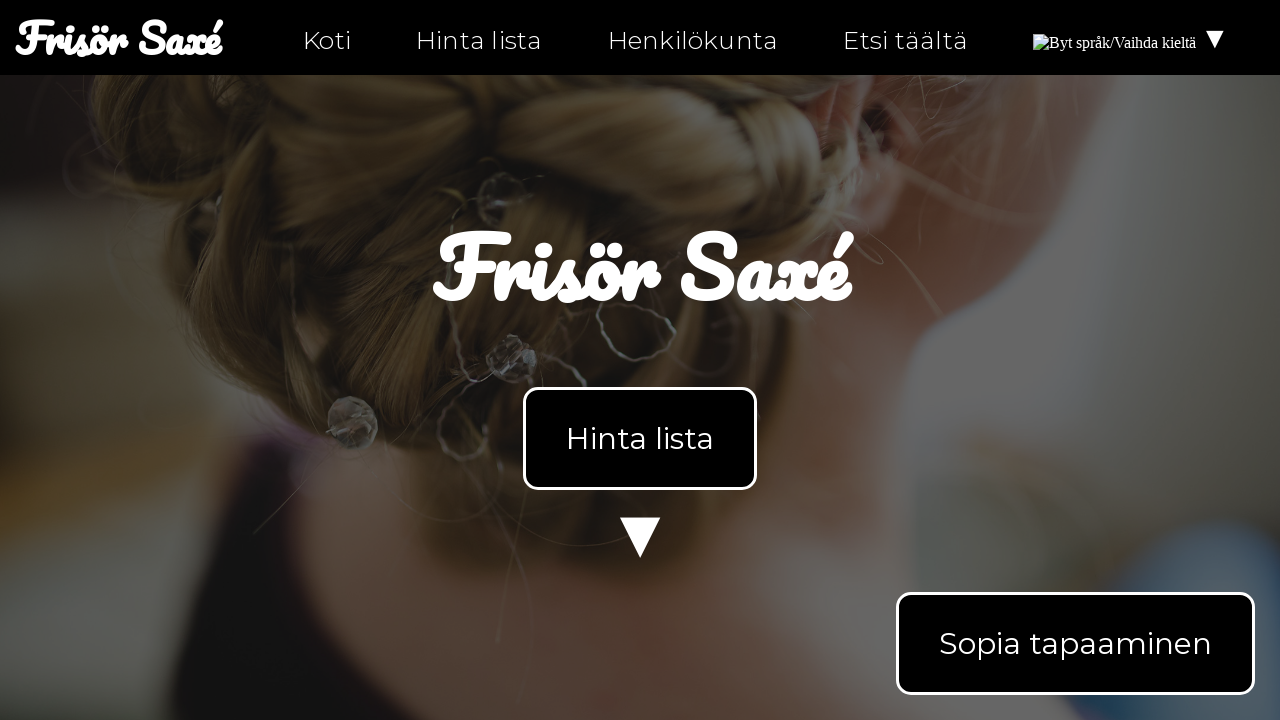

Waited for images to load on index-fi.html
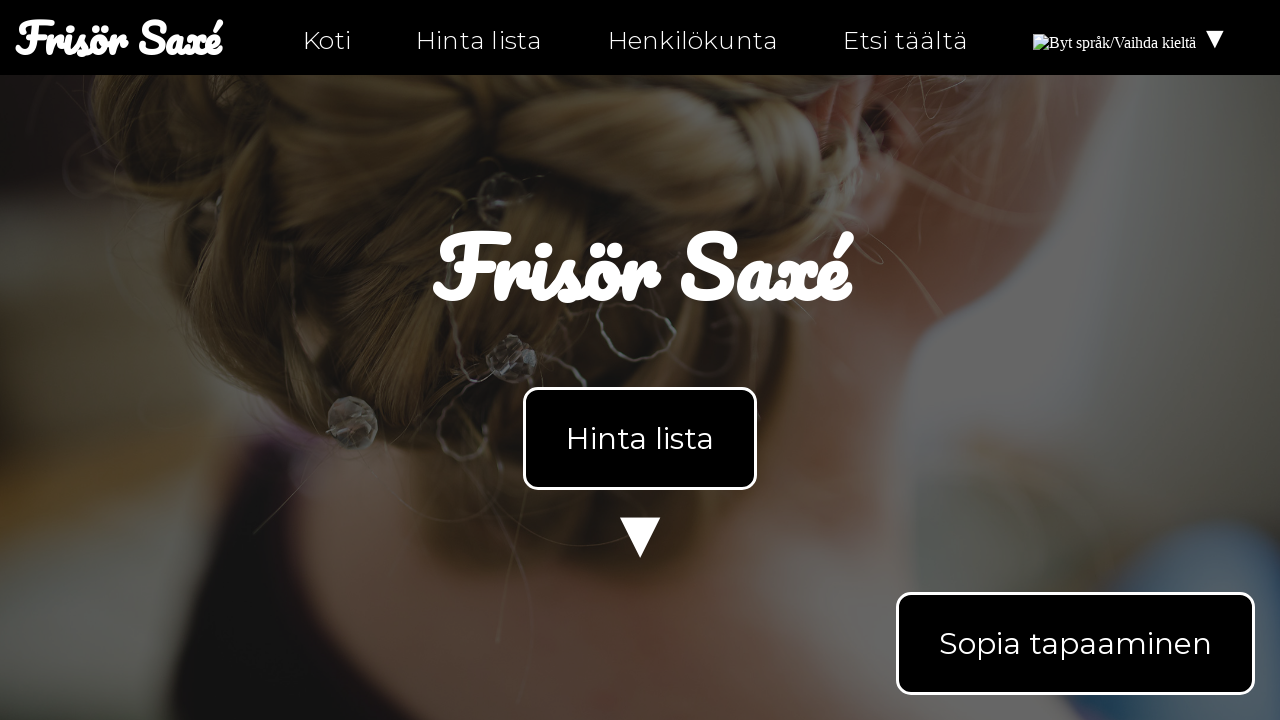

Retrieved all image elements from the page
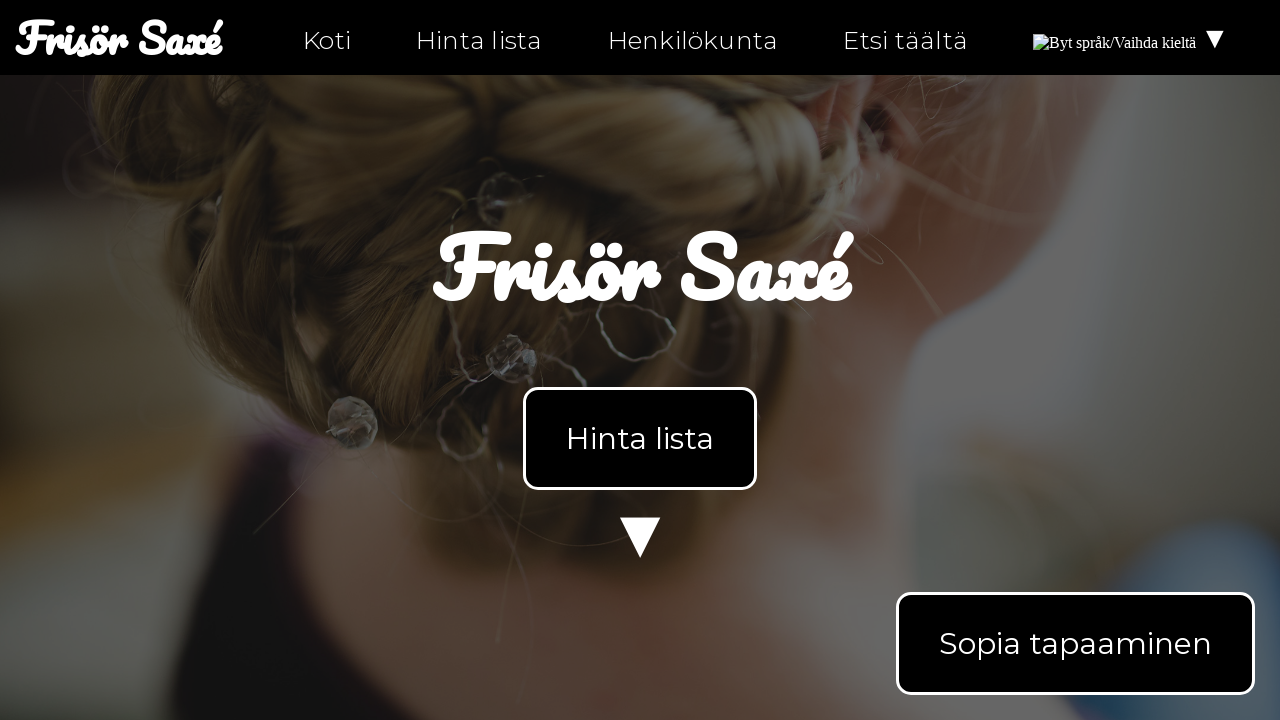

Retrieved src attribute from image: https://upload.wikimedia.org/wikipedia/commons/b/bc/Flag_of_Finland.svg
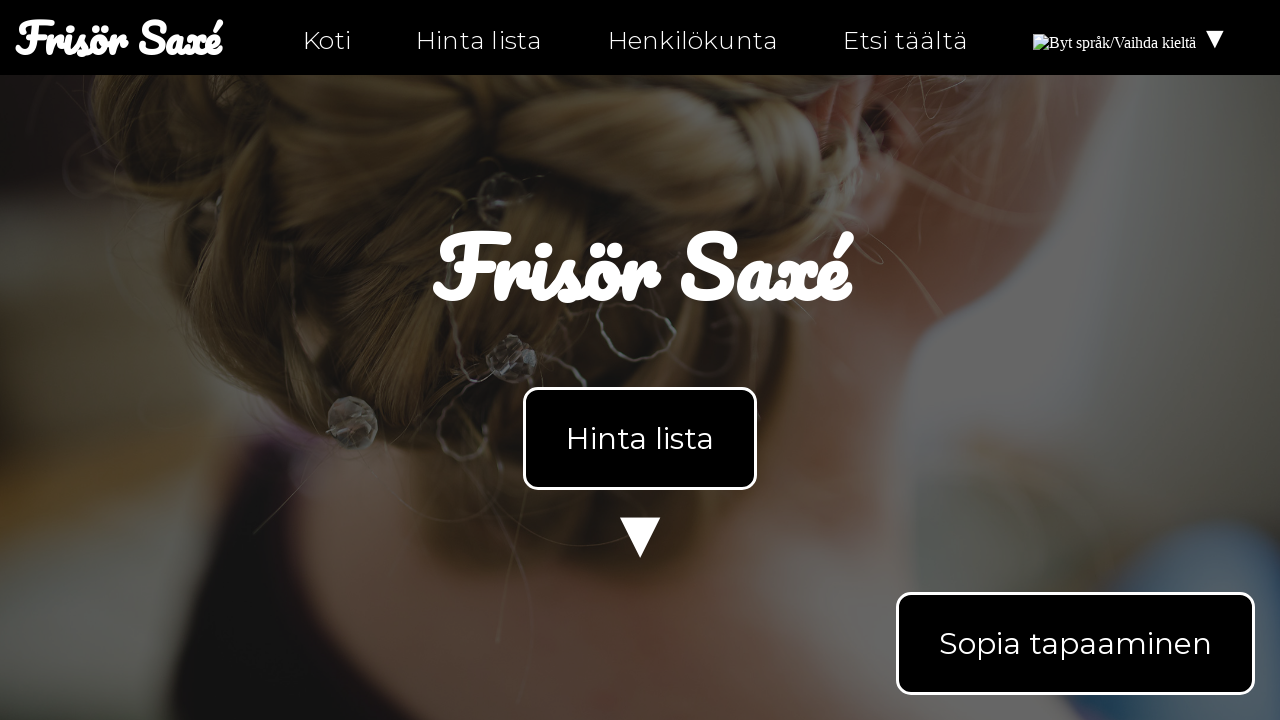

Asserted that image src attribute is valid and non-empty
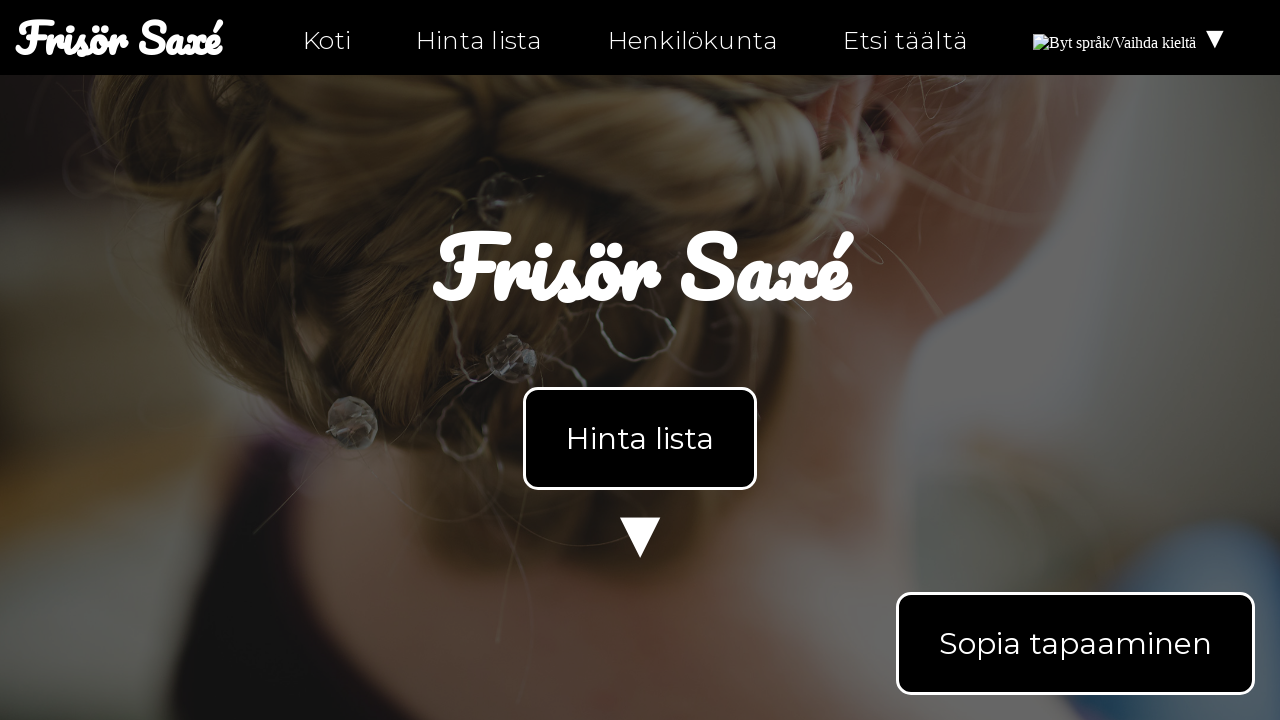

Retrieved src attribute from image: https://upload.wikimedia.org/wikipedia/commons/4/4c/Flag_of_Sweden.svg
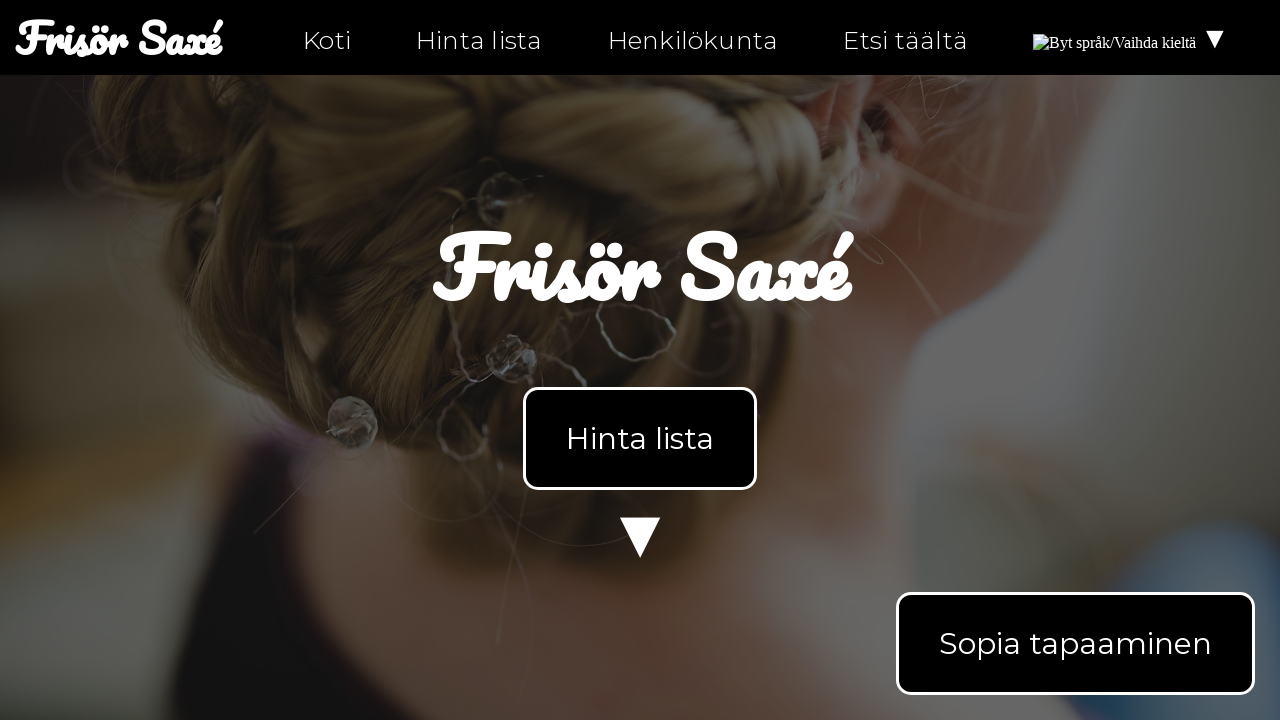

Asserted that image src attribute is valid and non-empty
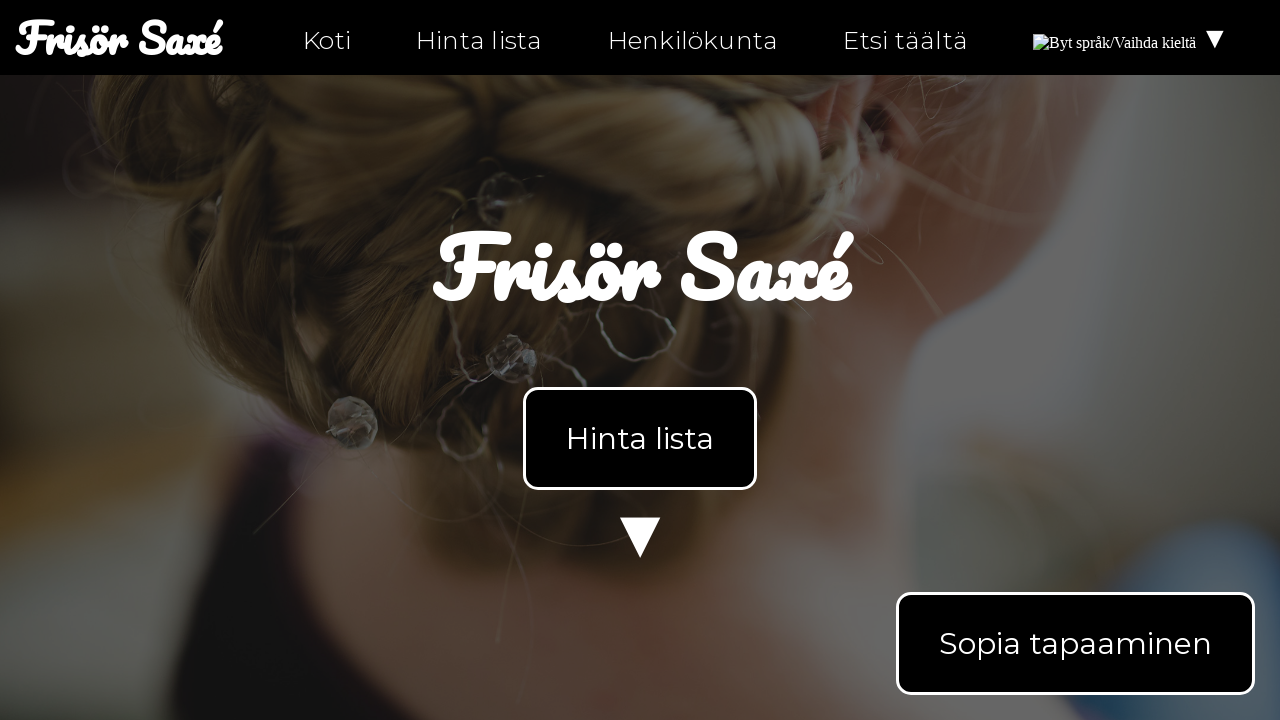

Retrieved src attribute from image: https://upload.wikimedia.org/wikipedia/commons/b/bc/Flag_of_Finland.svg
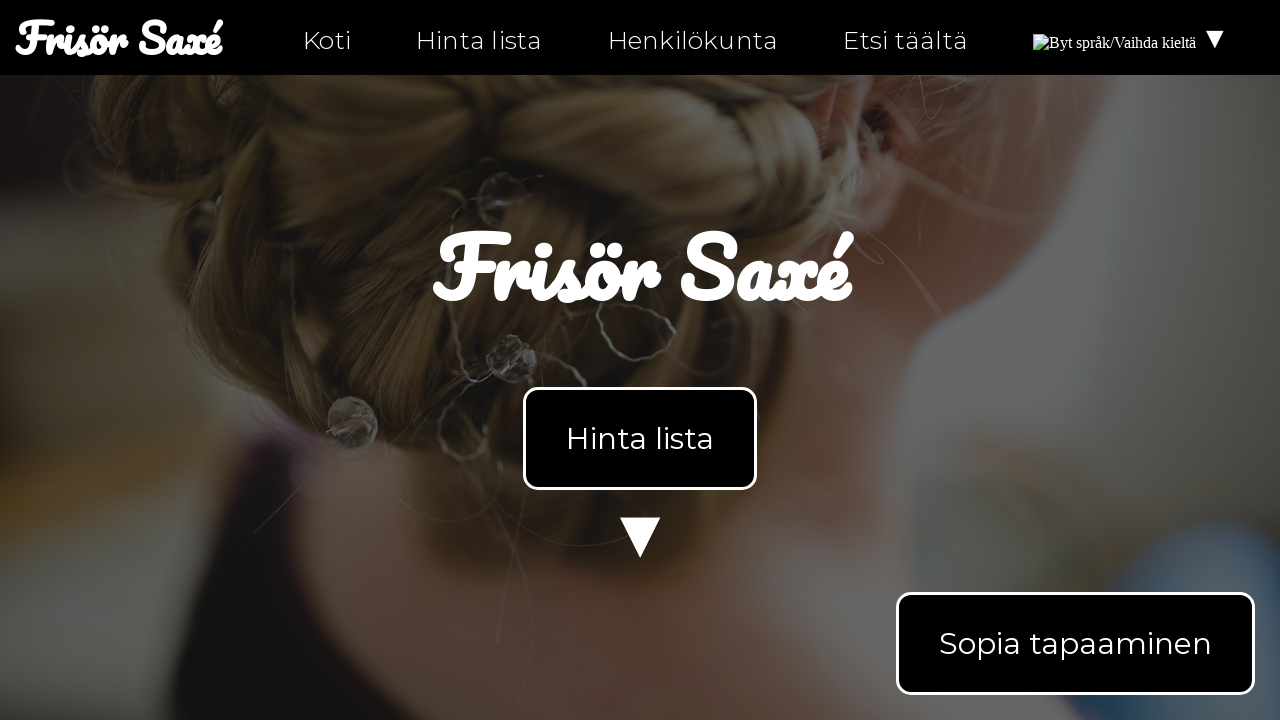

Asserted that image src attribute is valid and non-empty
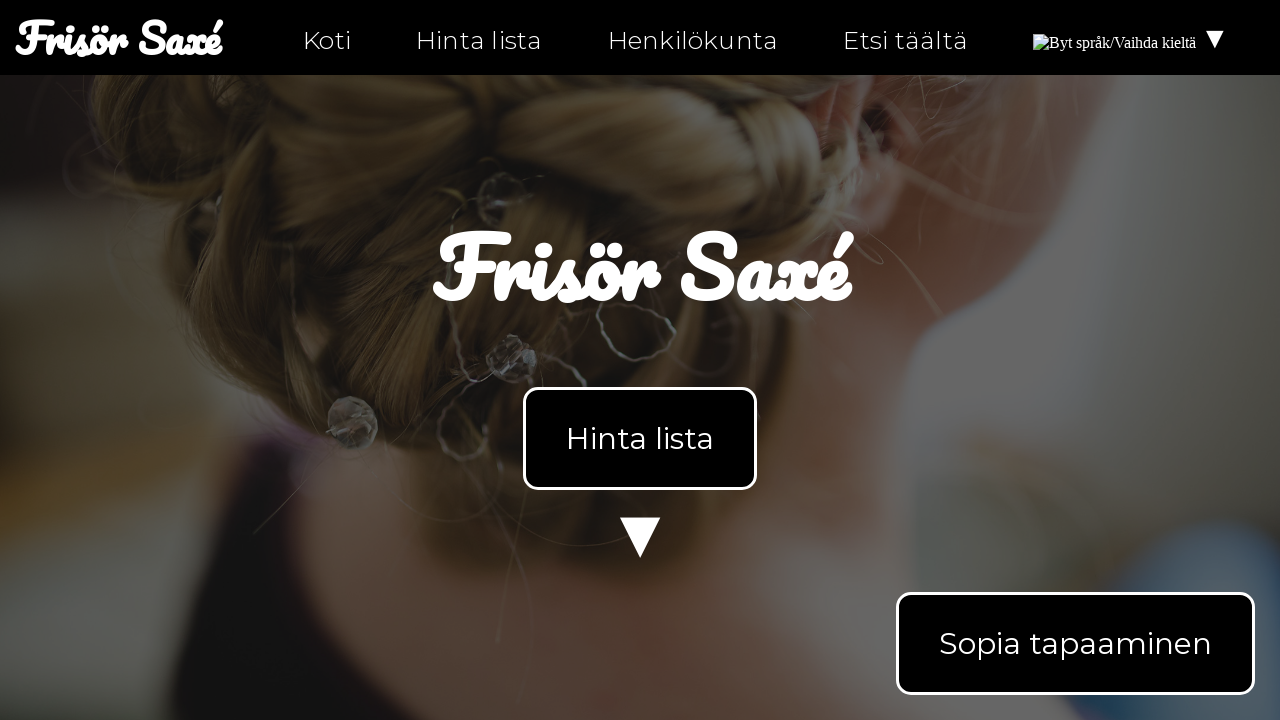

Retrieved src attribute from image: assets/images/bild2.jpg
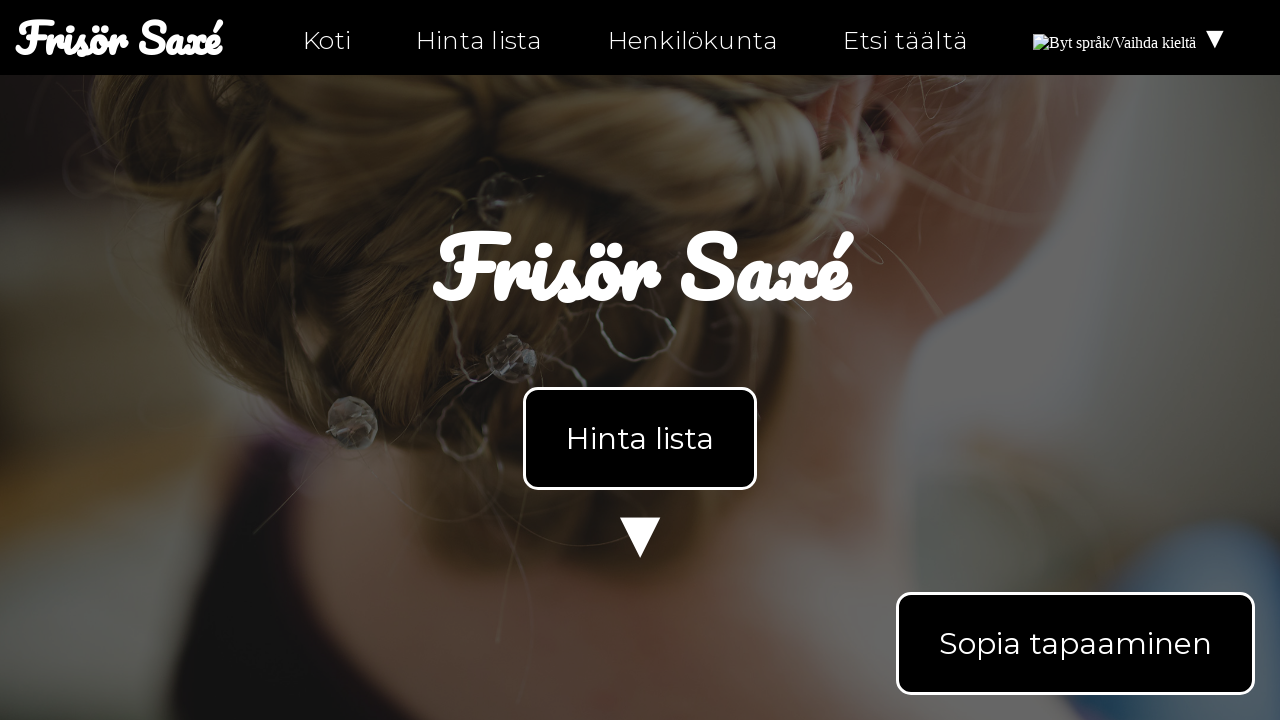

Asserted that image src attribute is valid and non-empty
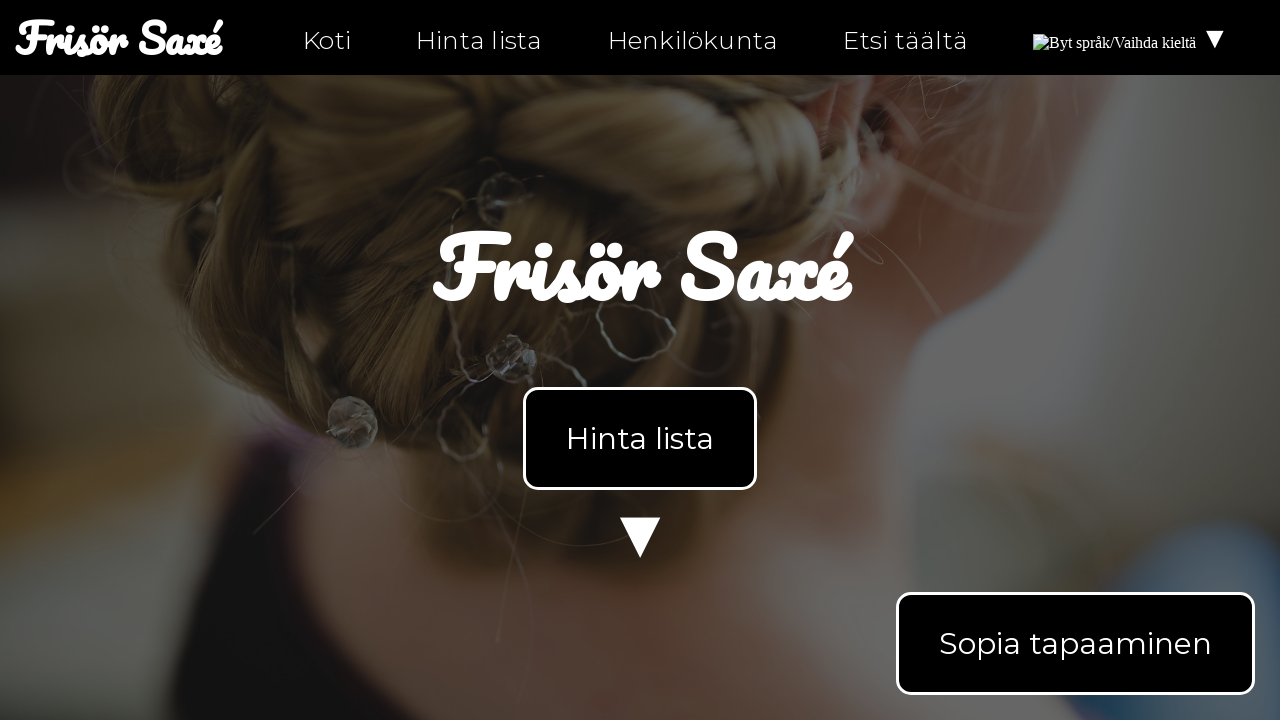

Navigated to personal-fi.html
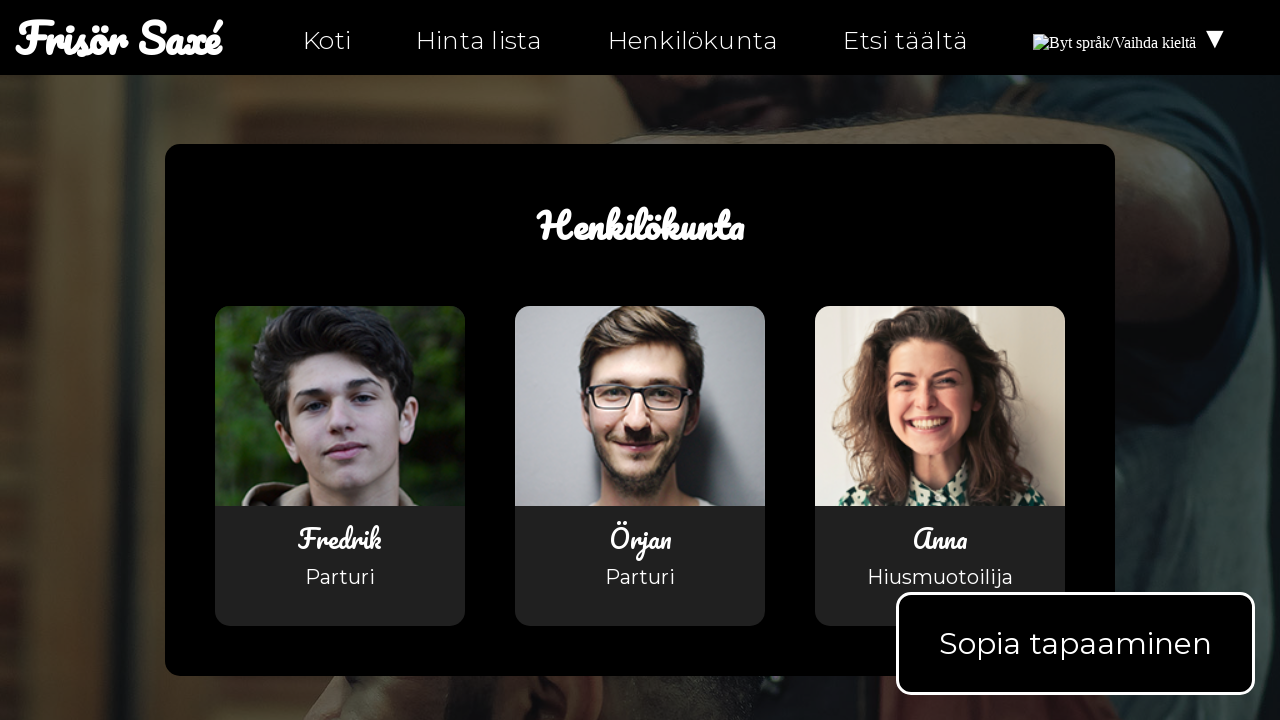

Waited for images to load on personal-fi.html
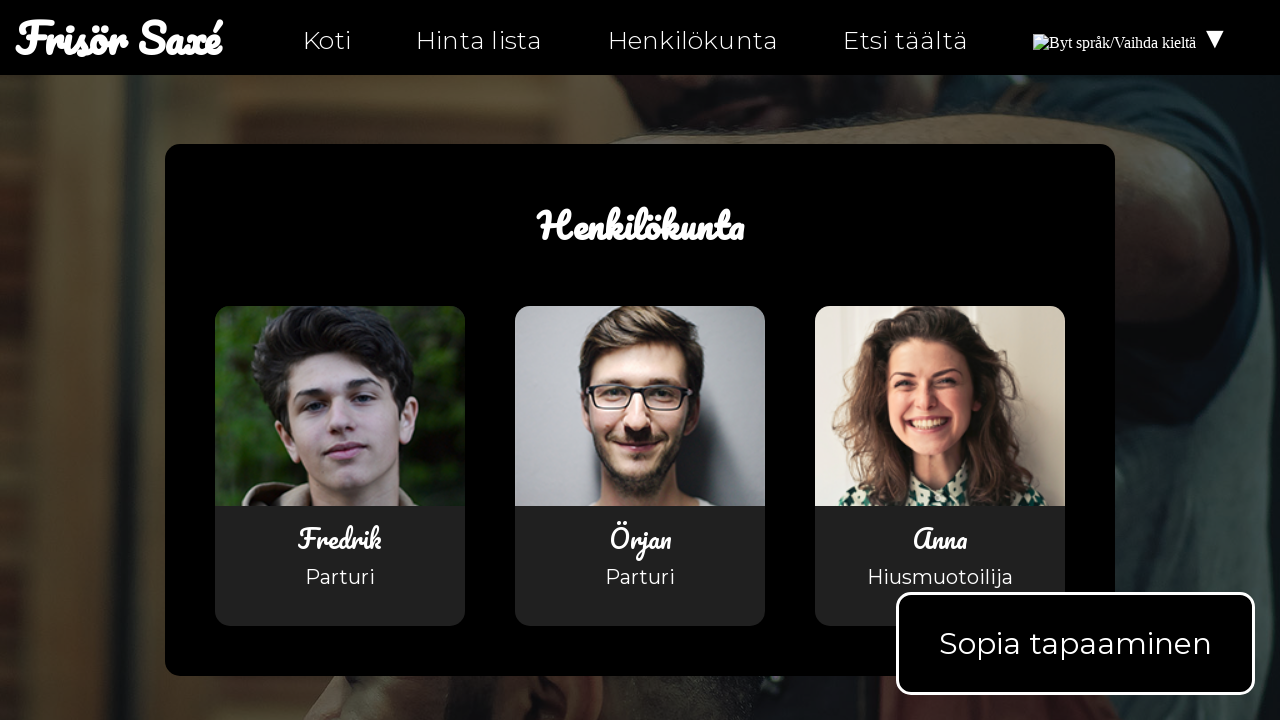

Navigated to hitta-hit-fi.html
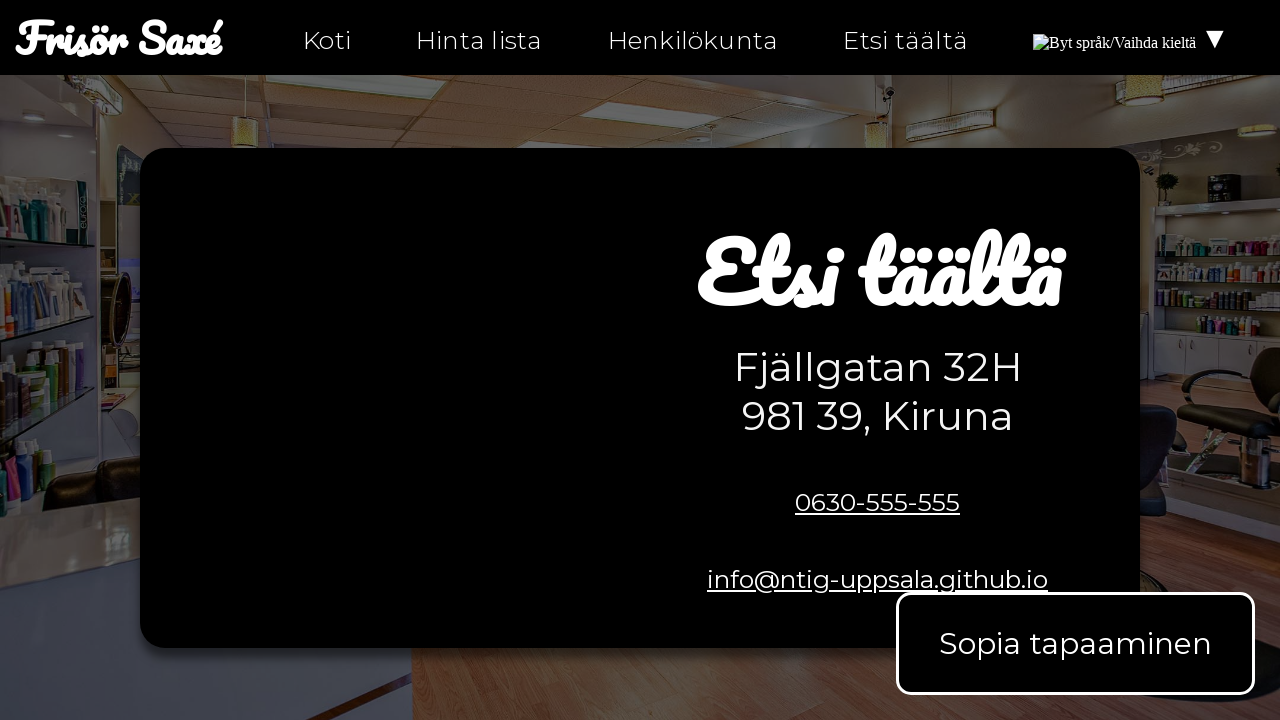

Waited for images to load on hitta-hit-fi.html
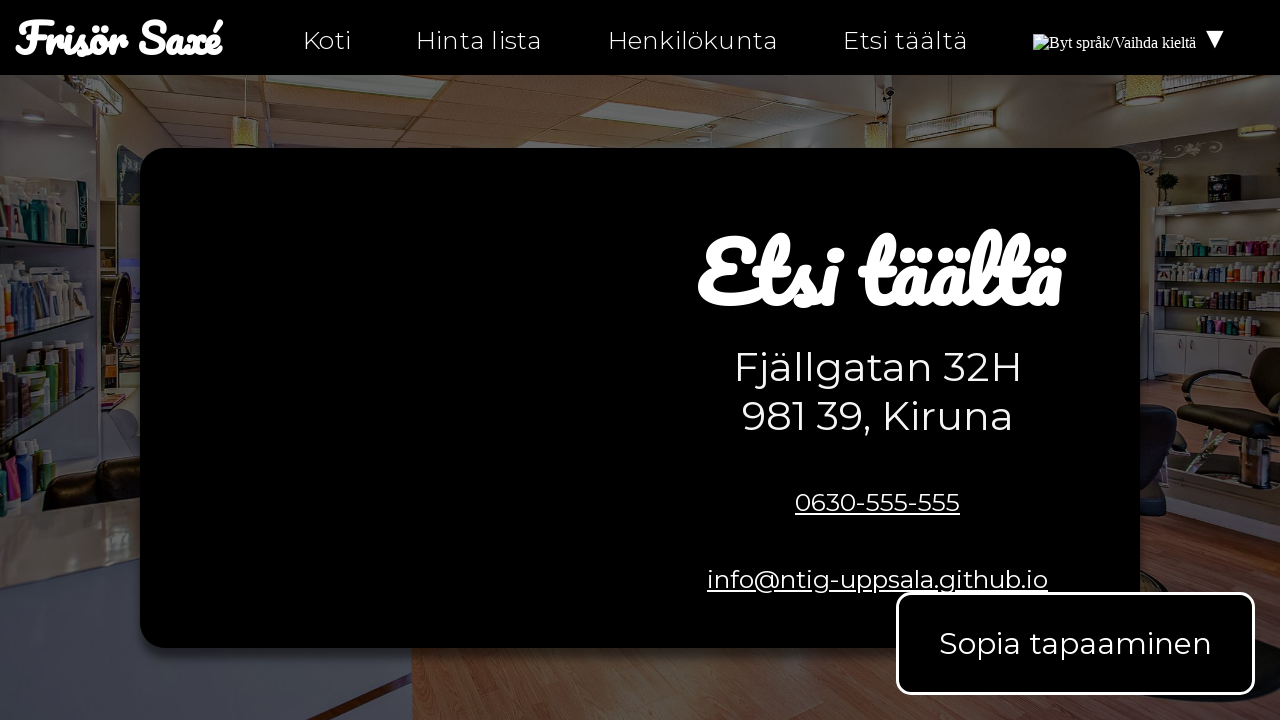

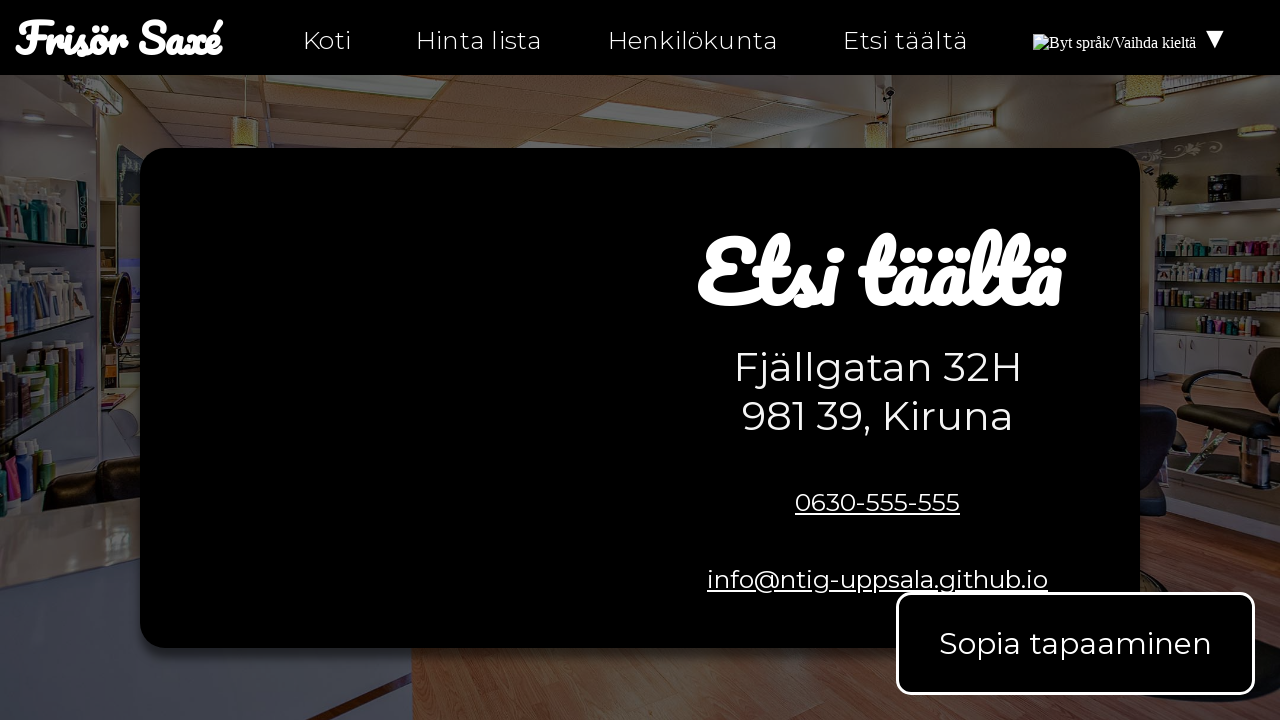